Tests soft assertions functionality by clicking a target button

Starting URL: http://www.uitestingplayground.com/autowait

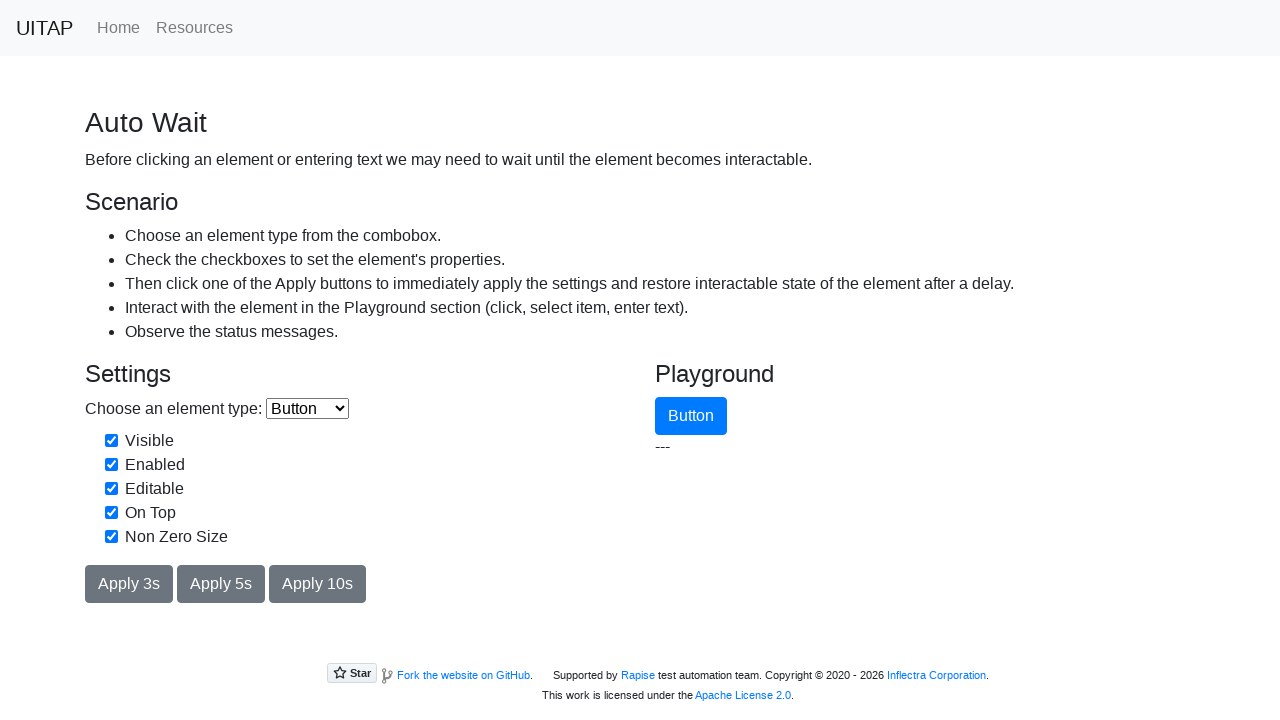

Located target button element
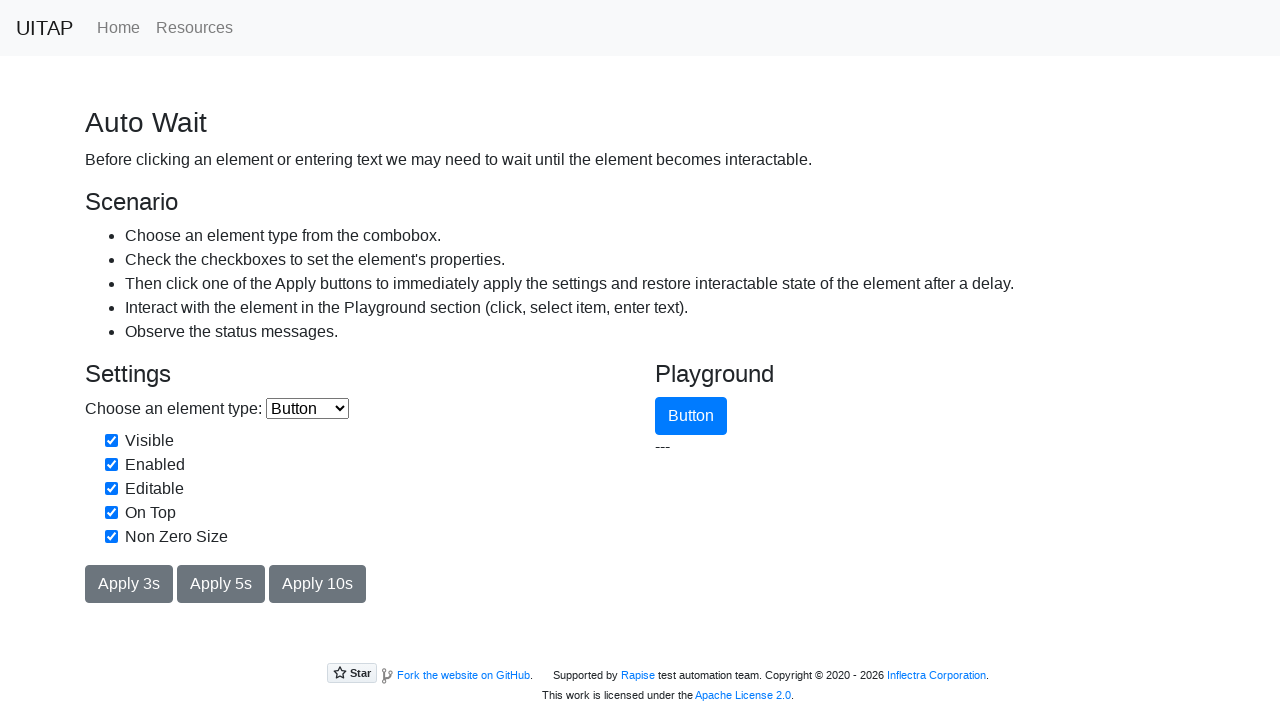

Clicked target button for soft assertions test at (691, 416) on #target
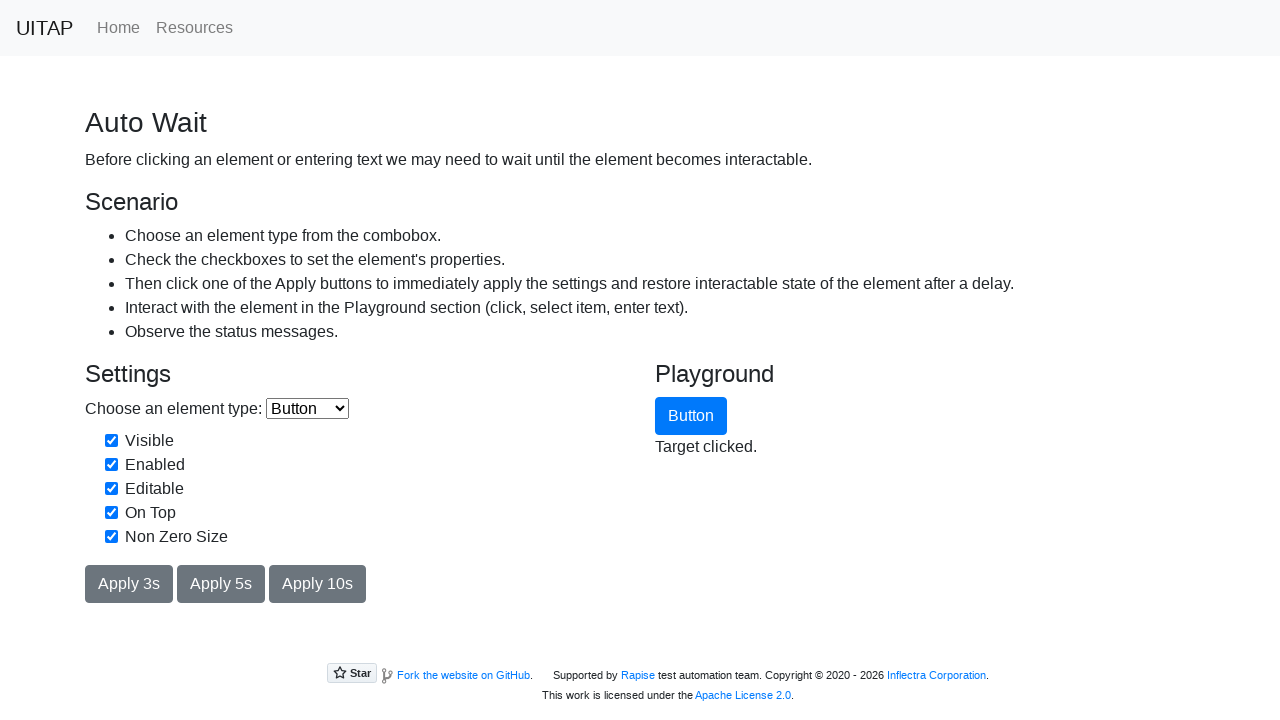

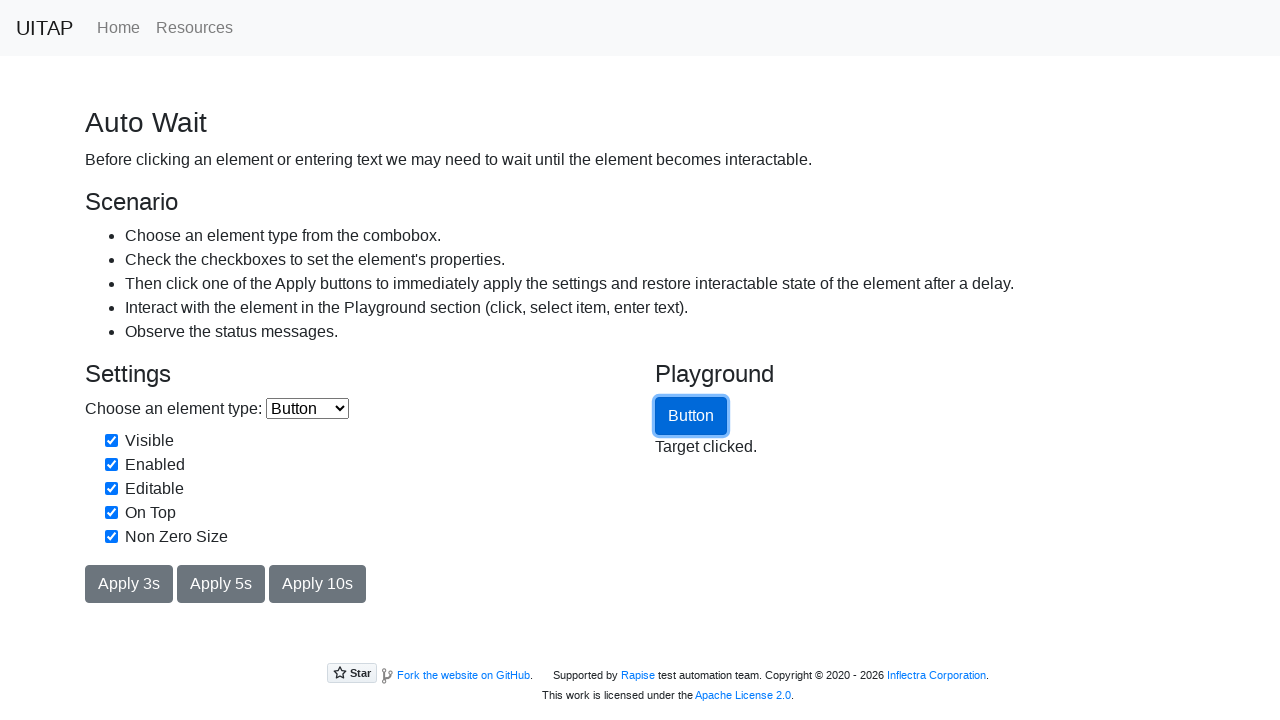